Tests window handling by clicking a link that opens a new window, switching to the child window to verify content, then switching back to the parent window

Starting URL: https://the-internet.herokuapp.com/windows

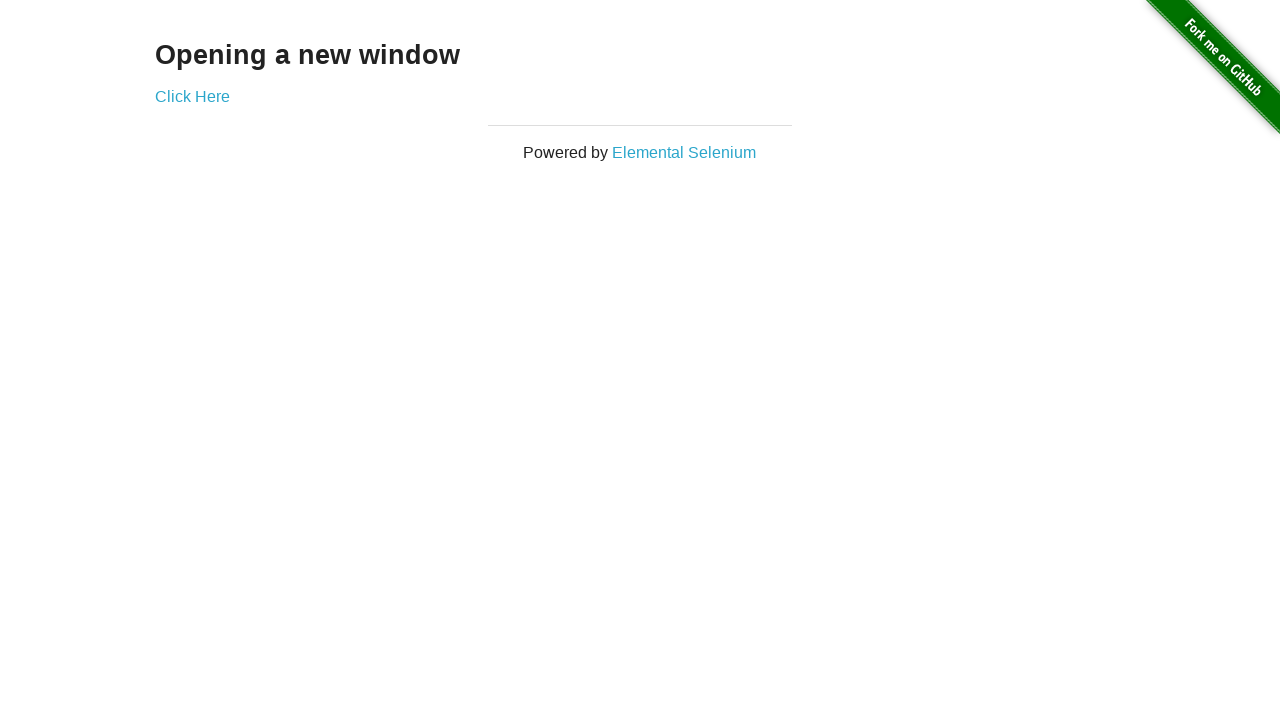

Clicked 'Click Here' link to open new window at (192, 96) on xpath=//a[text()='Click Here']
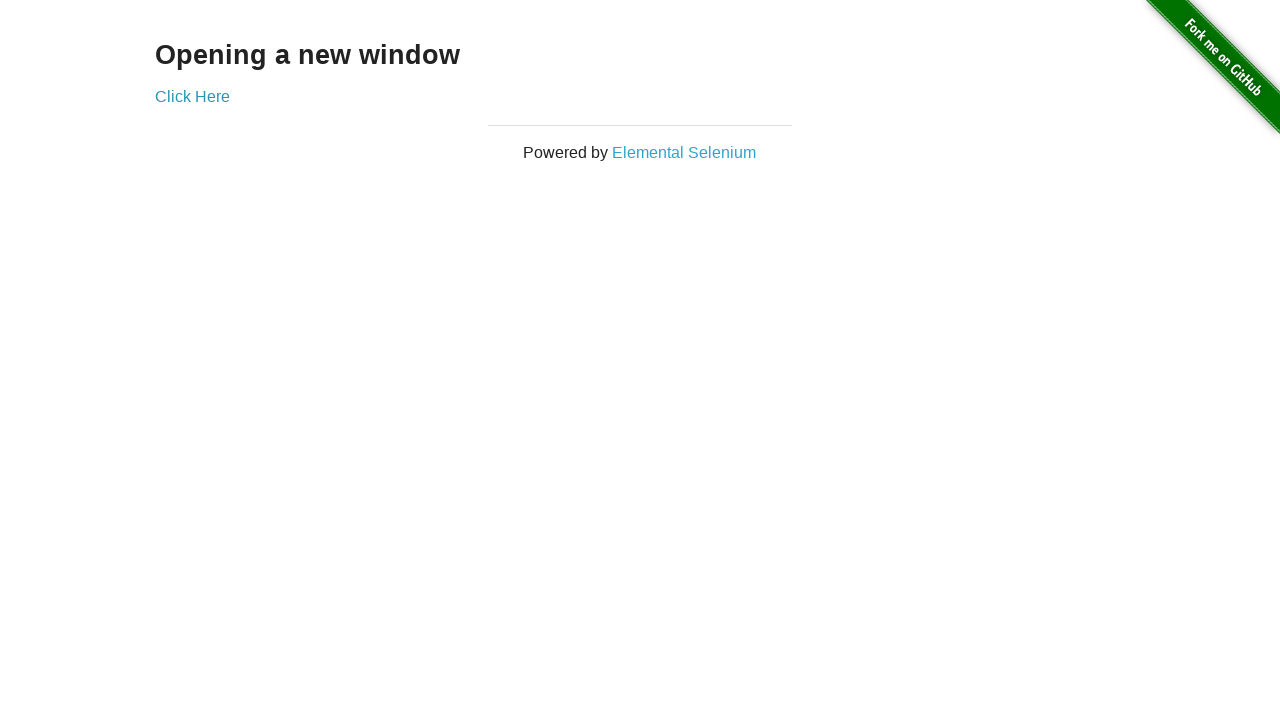

Captured new window/page object
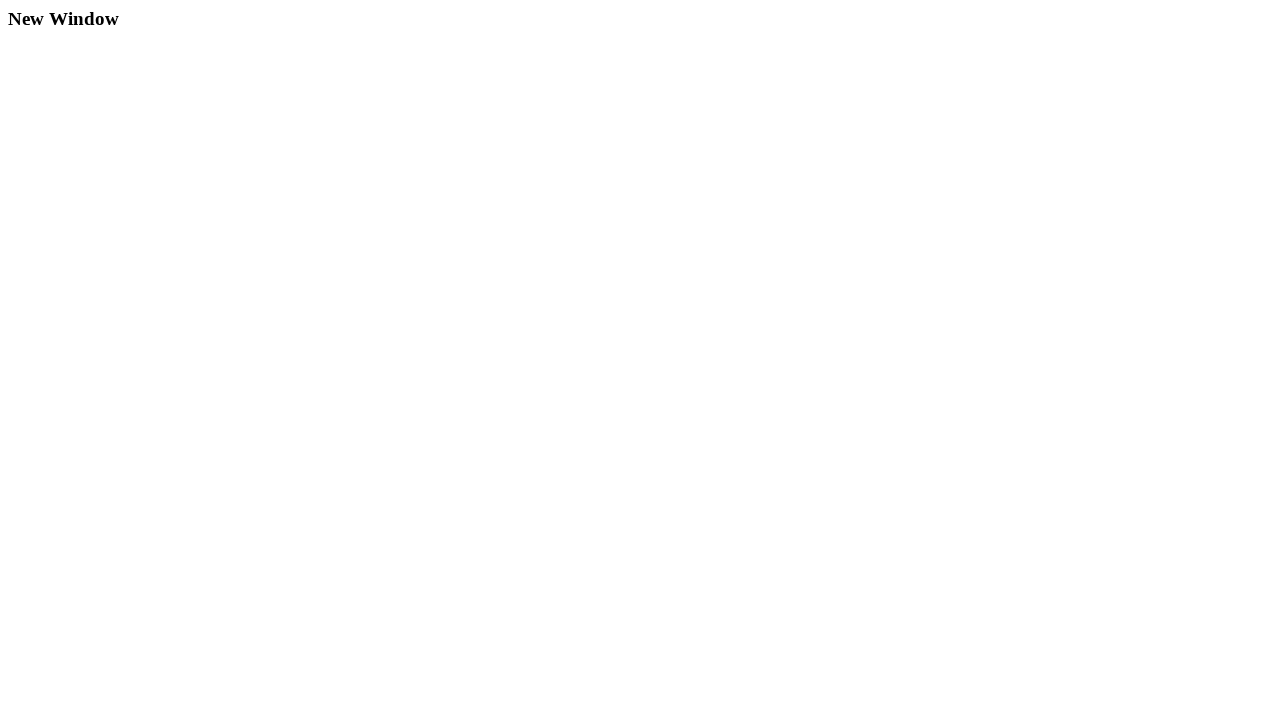

New window finished loading
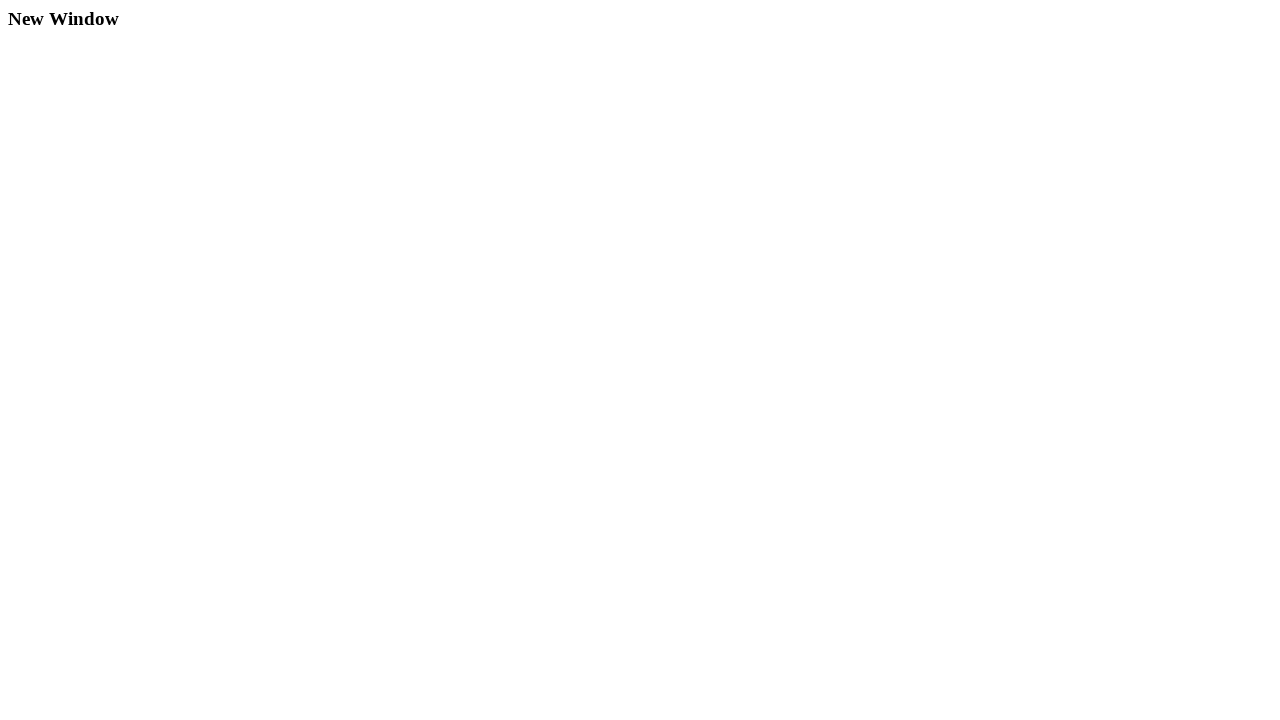

Verified 'New Window' text found in child window content
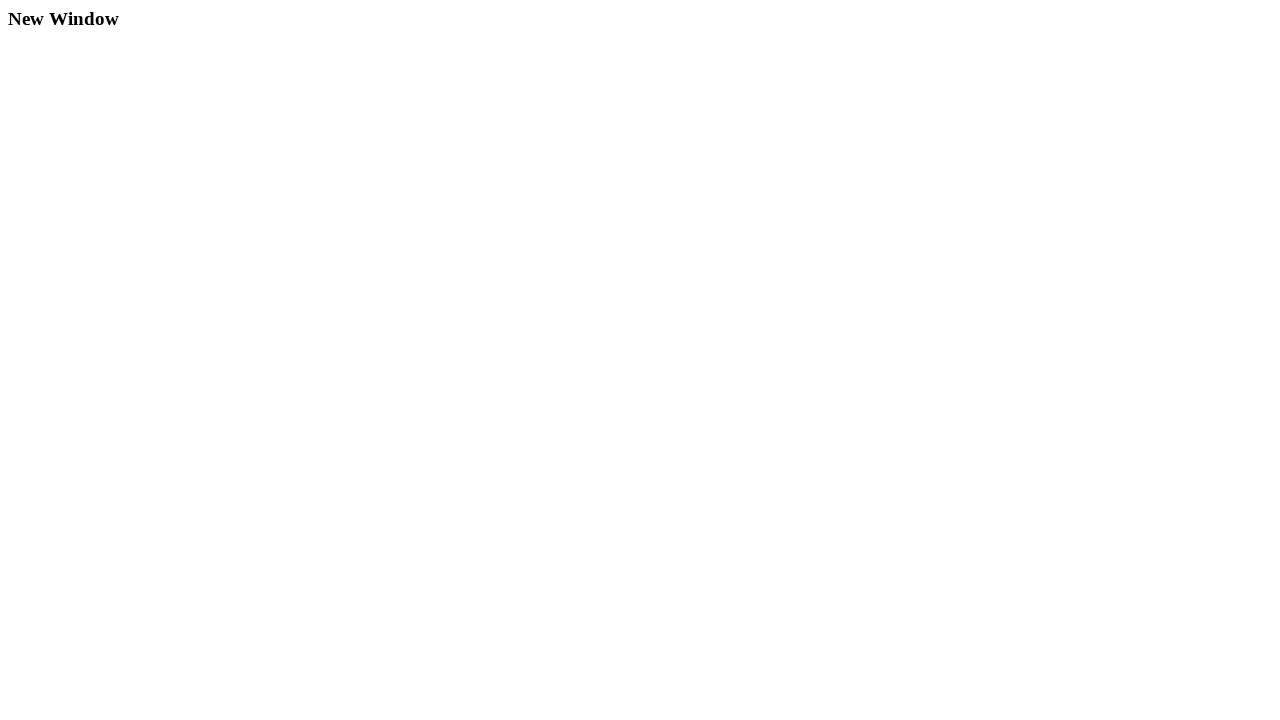

Brought parent window back to focus
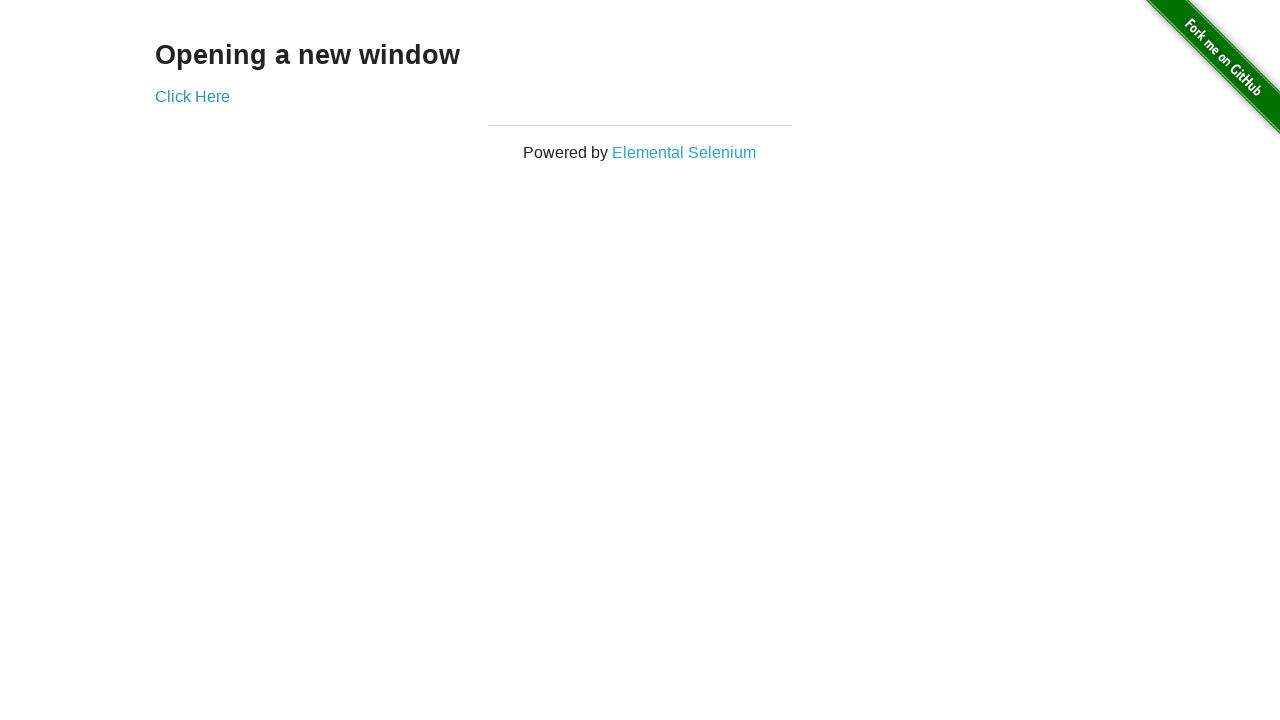

Closed child window
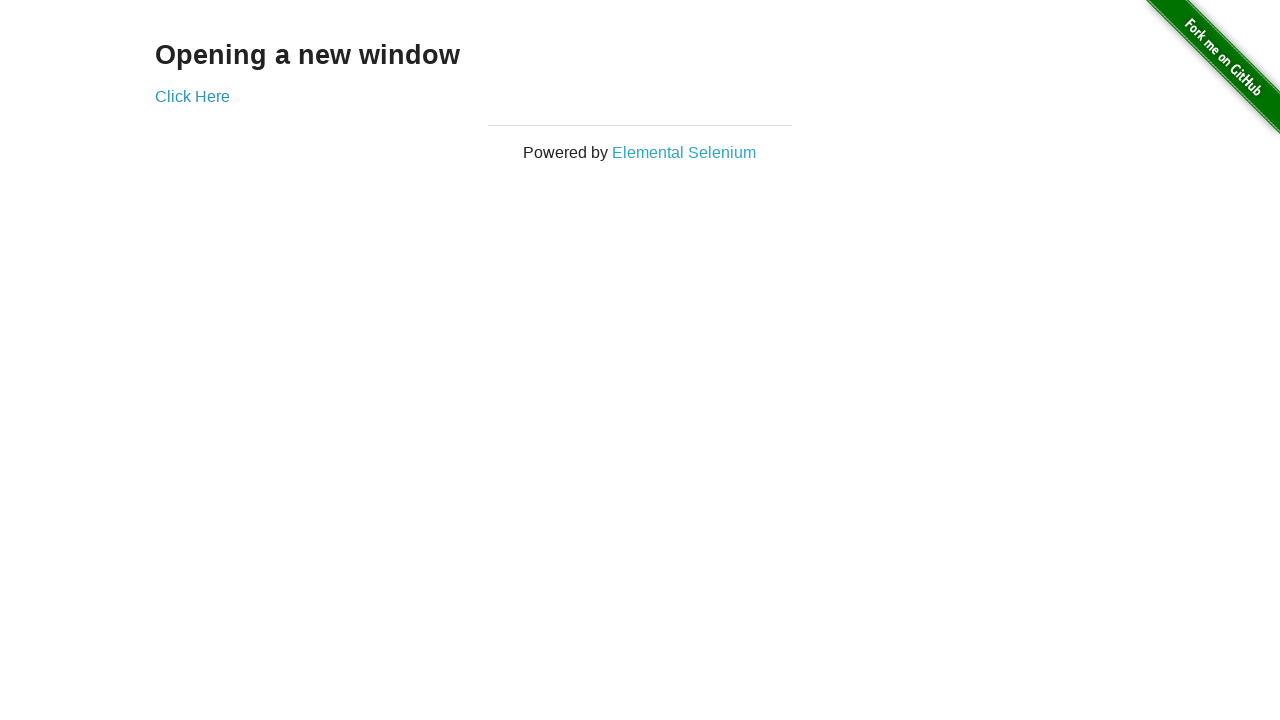

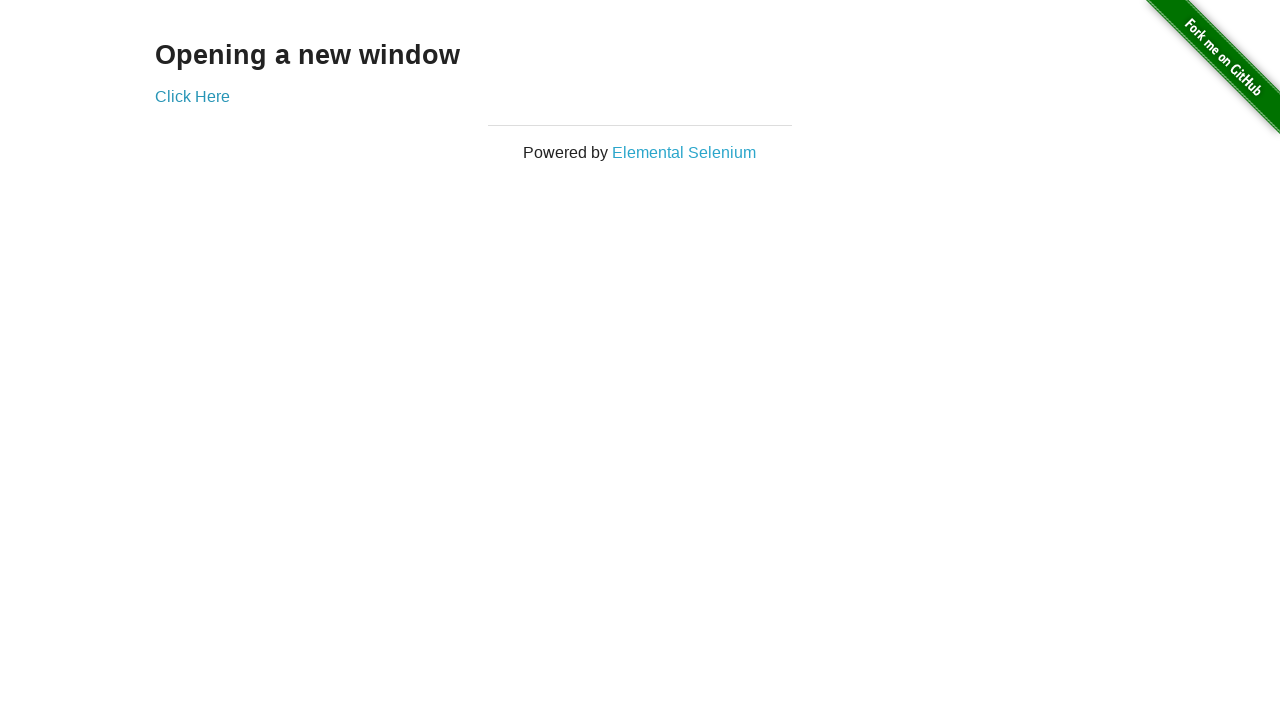